Tests dropdown functionality by verifying options are displayed and selecting different options by index

Starting URL: https://the-internet.herokuapp.com/dropdown

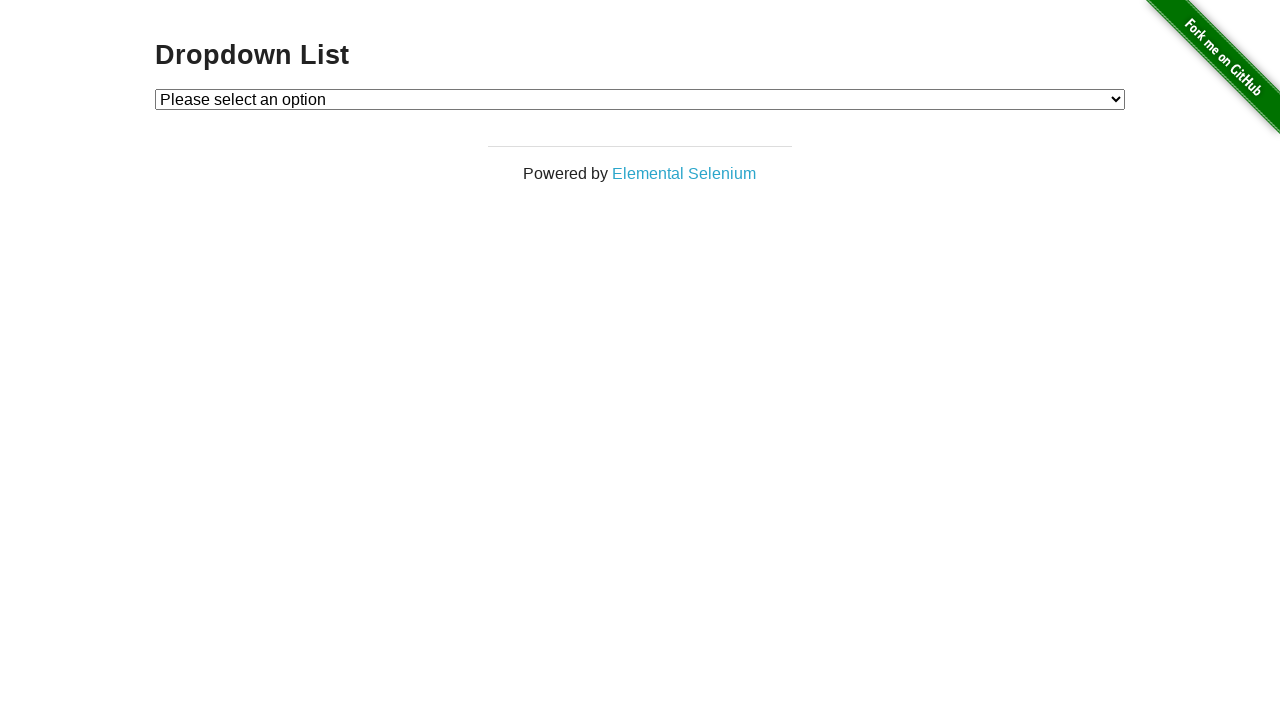

Located dropdown element with id 'dropdown'
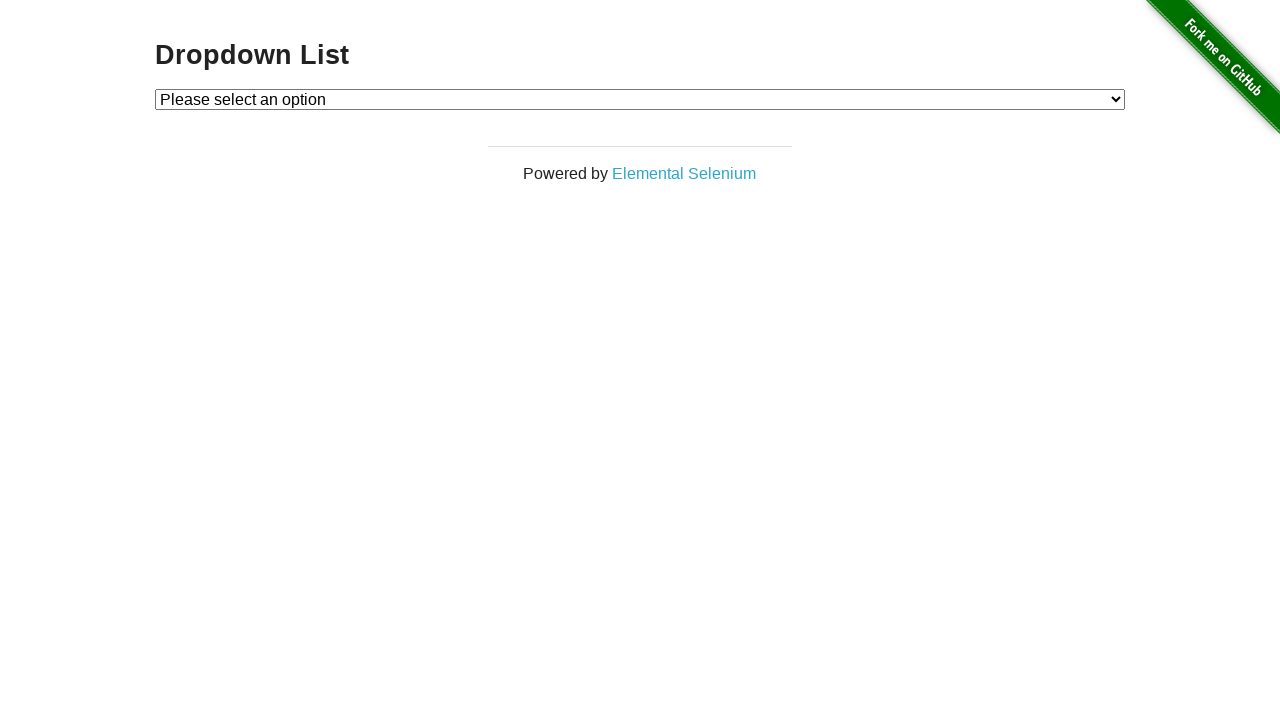

Retrieved all option elements from dropdown
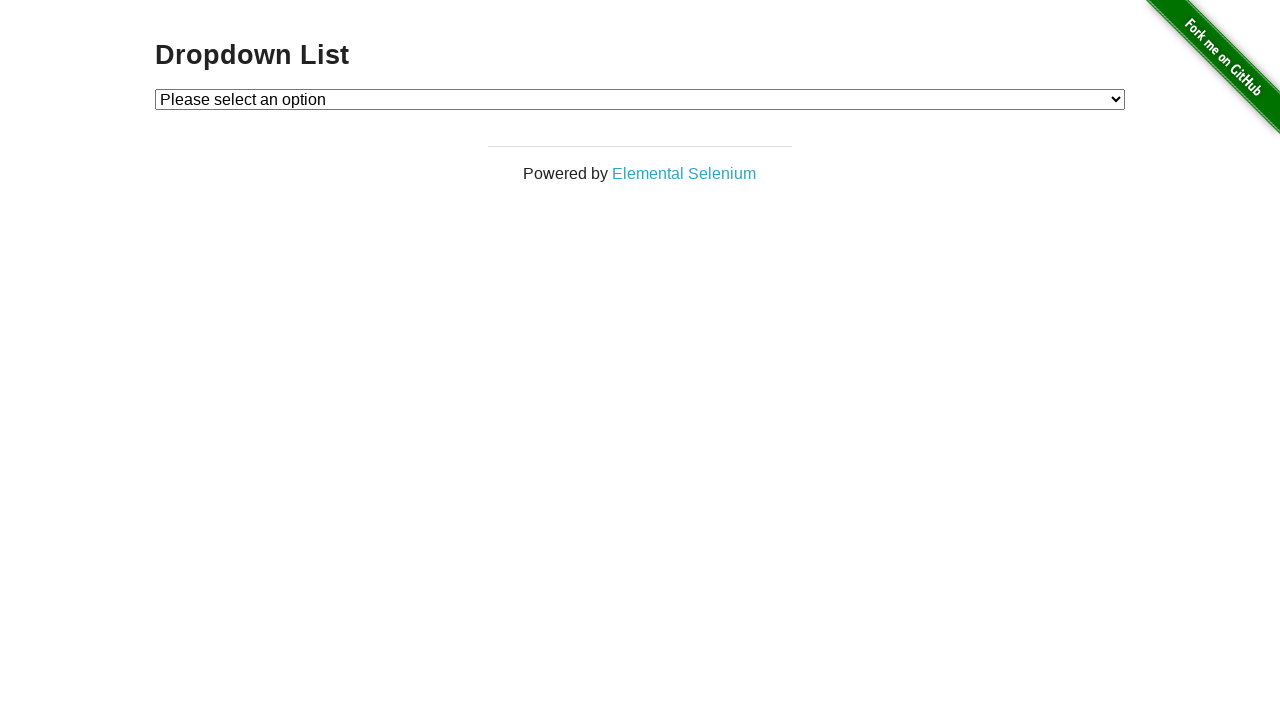

Verified dropdown has at least 3 options
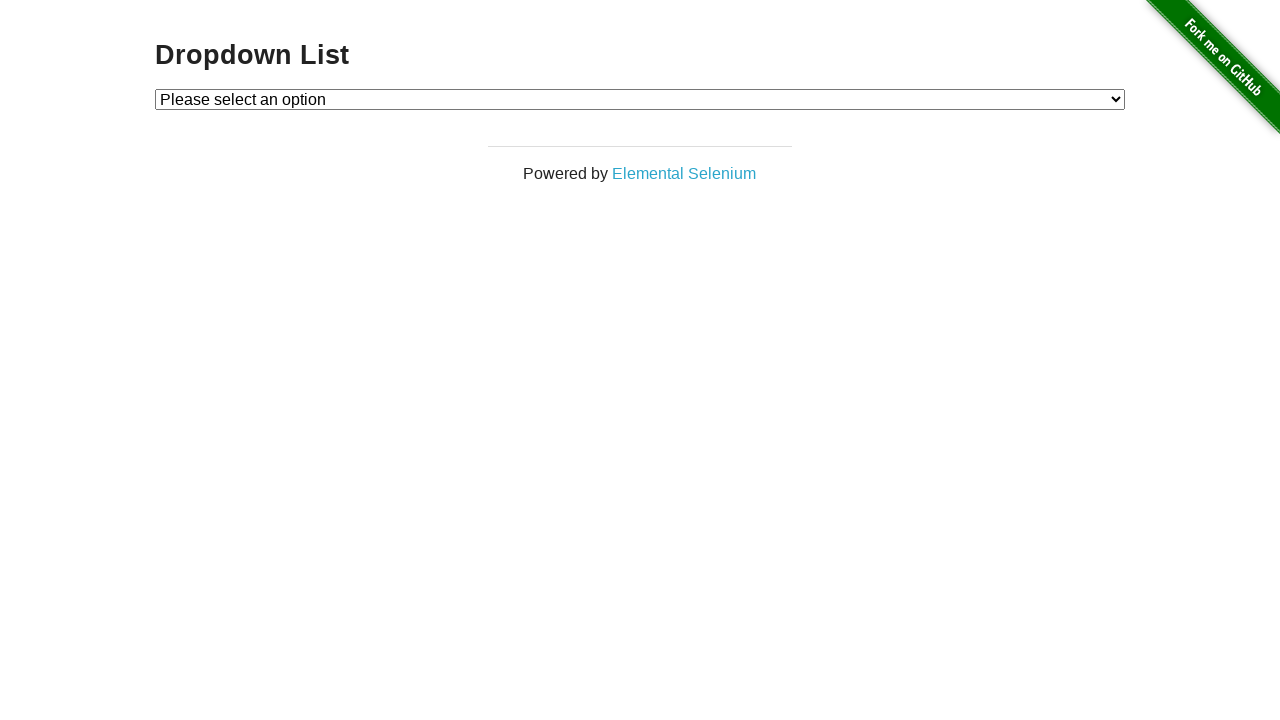

Selected Option 1 by index 1 on #dropdown
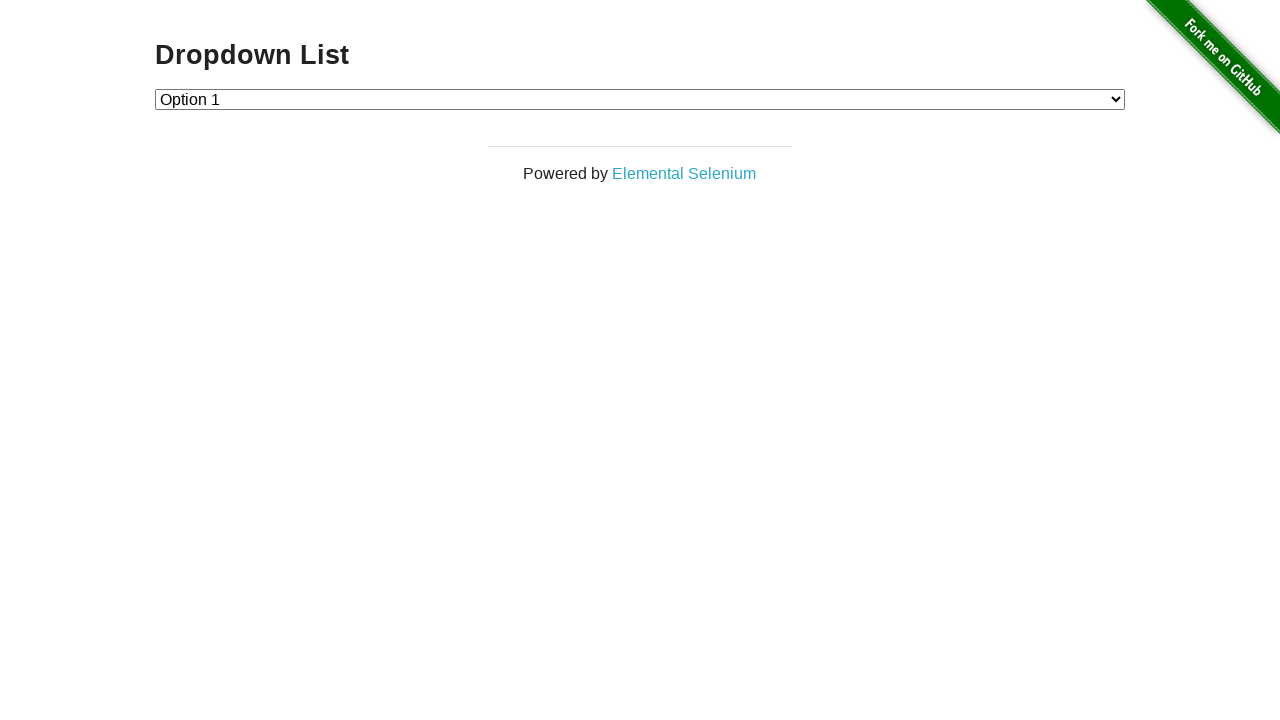

Retrieved text of selected option
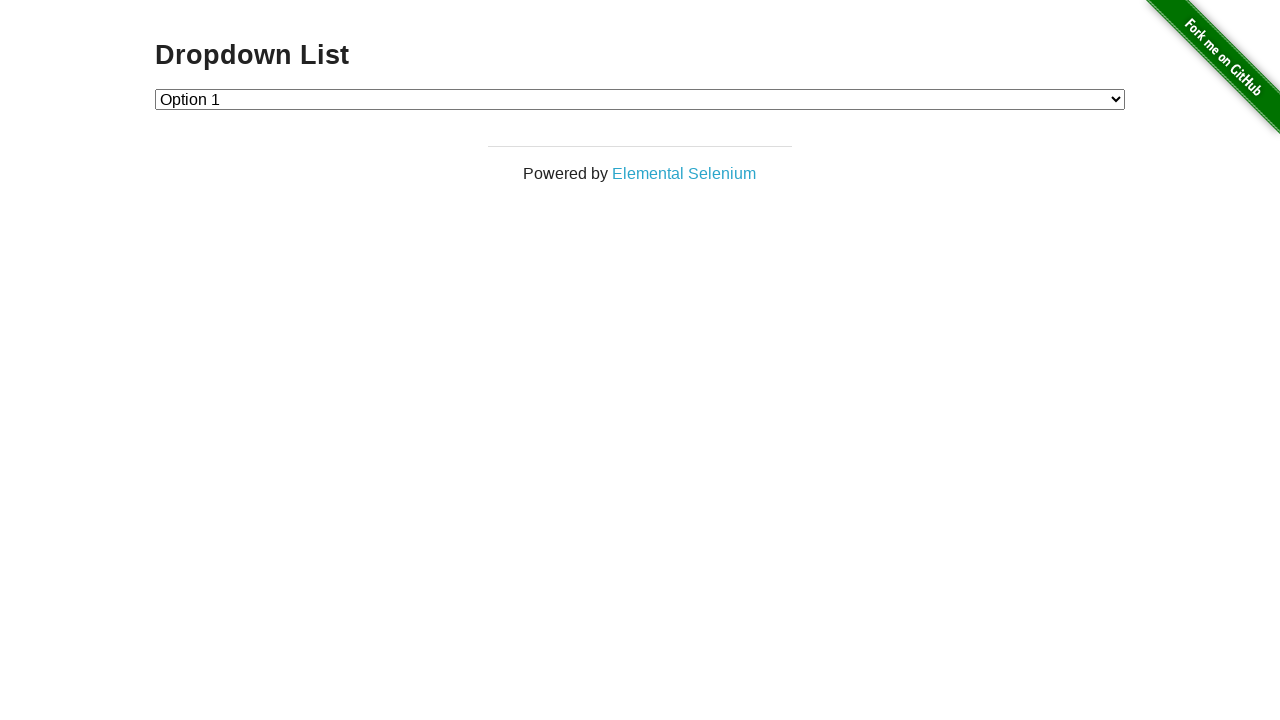

Verified Option 1 is selected
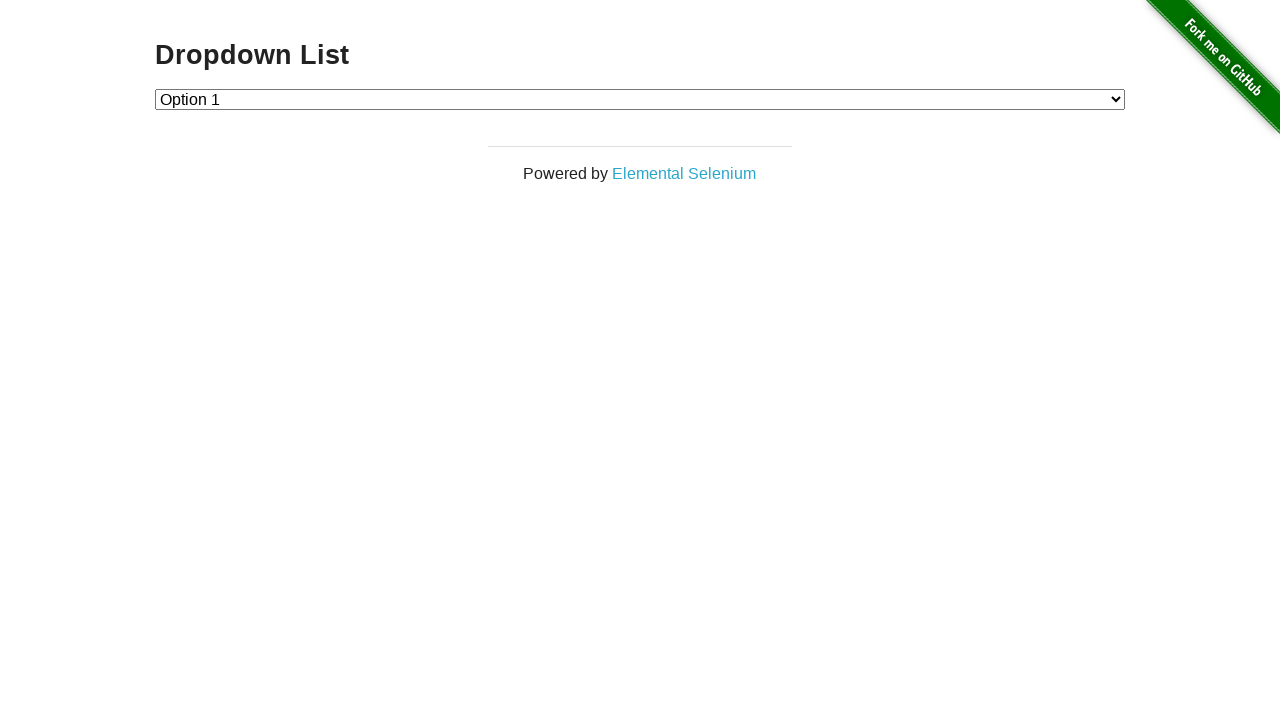

Selected Option 2 by index 2 on #dropdown
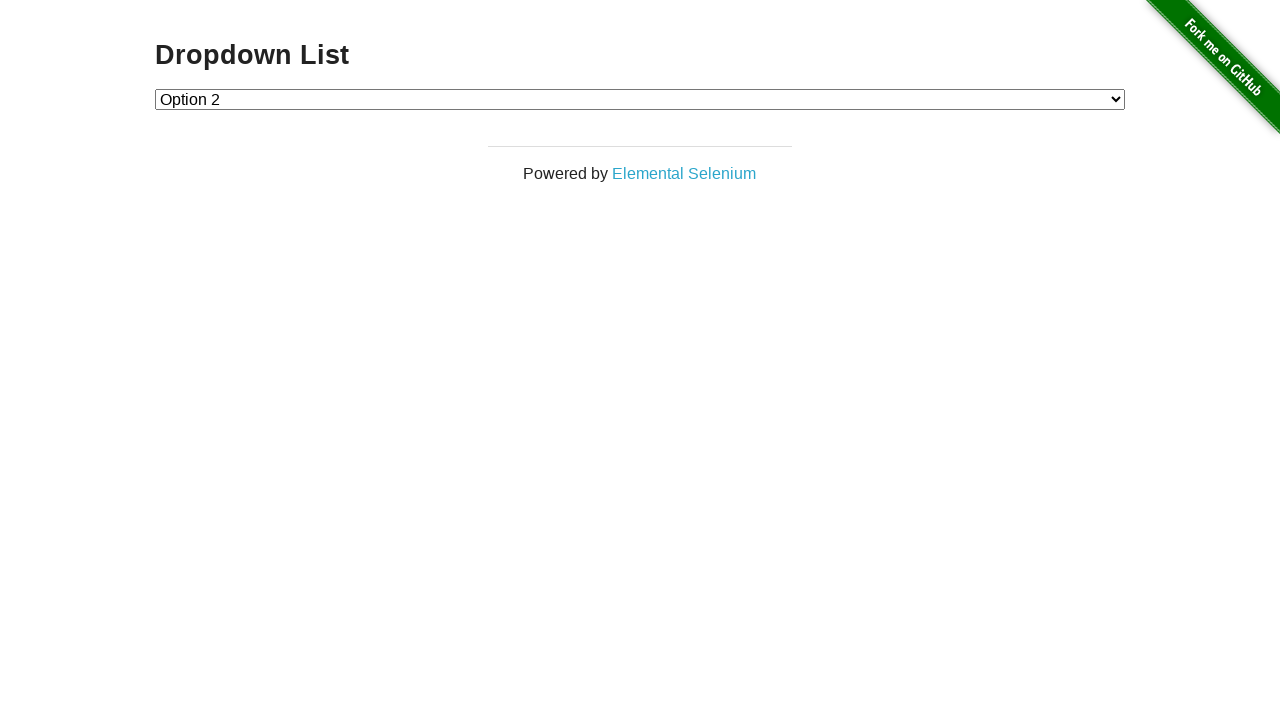

Retrieved text of selected option
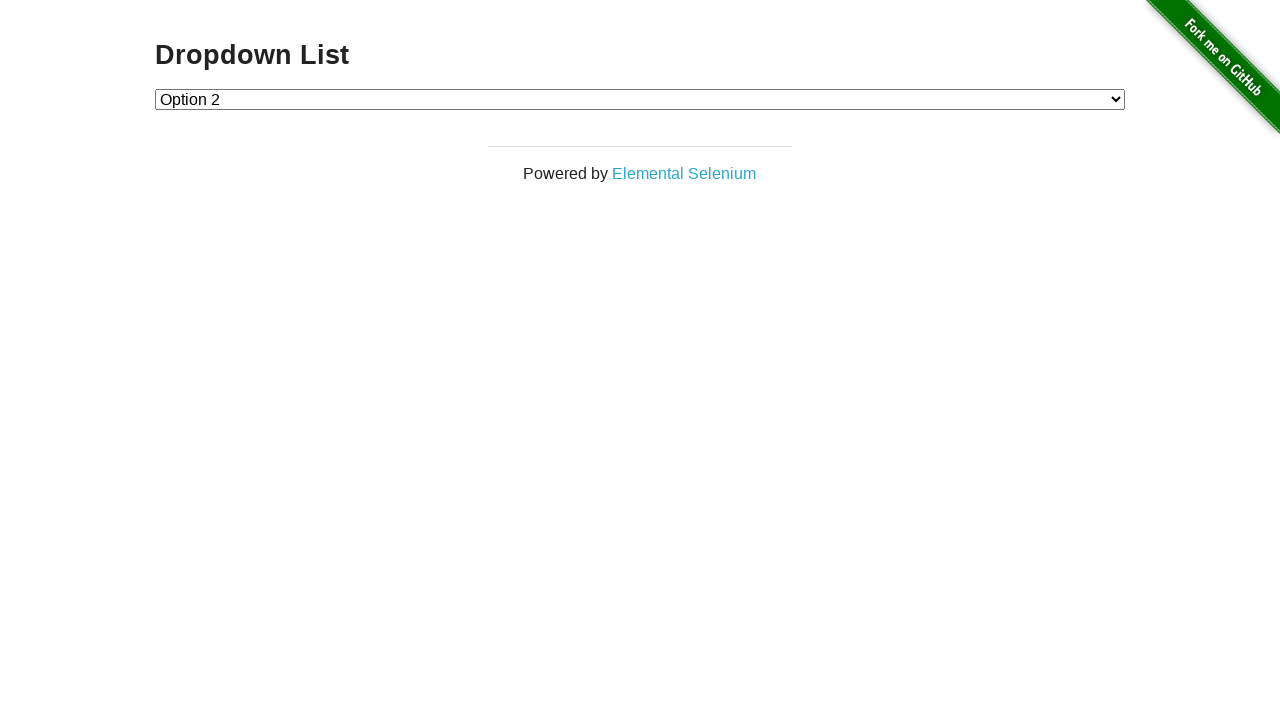

Verified Option 2 is selected
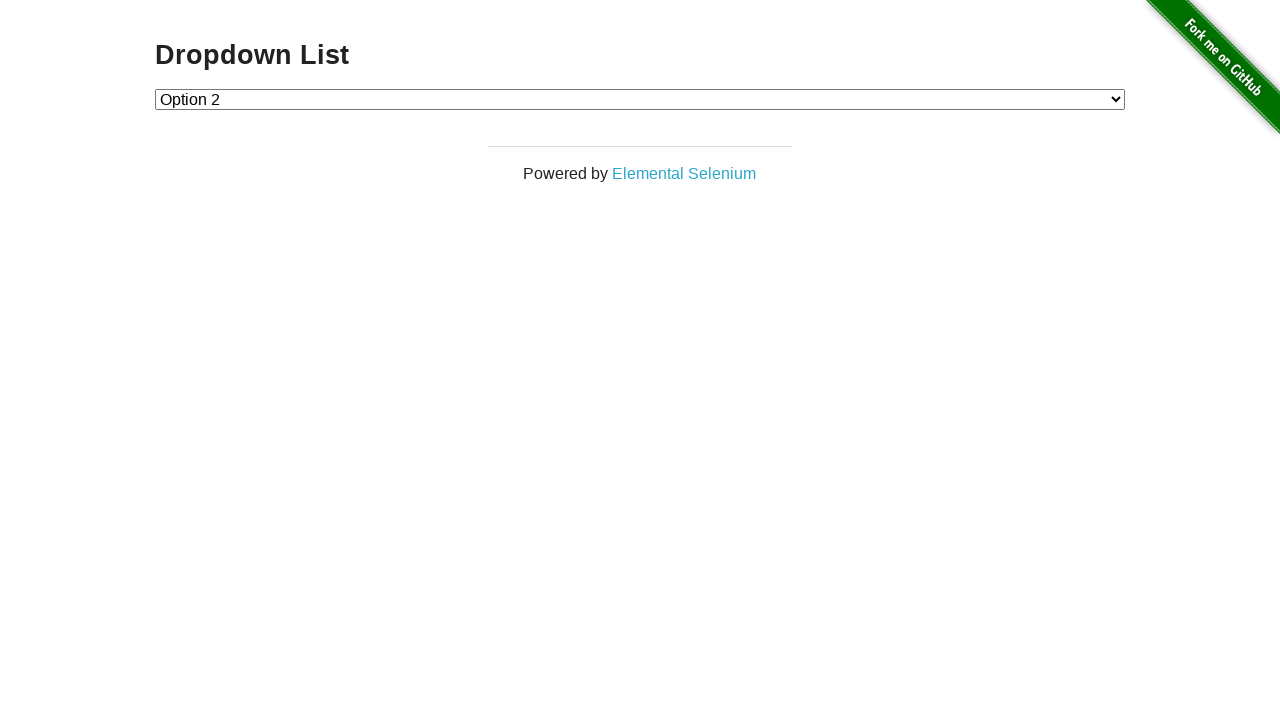

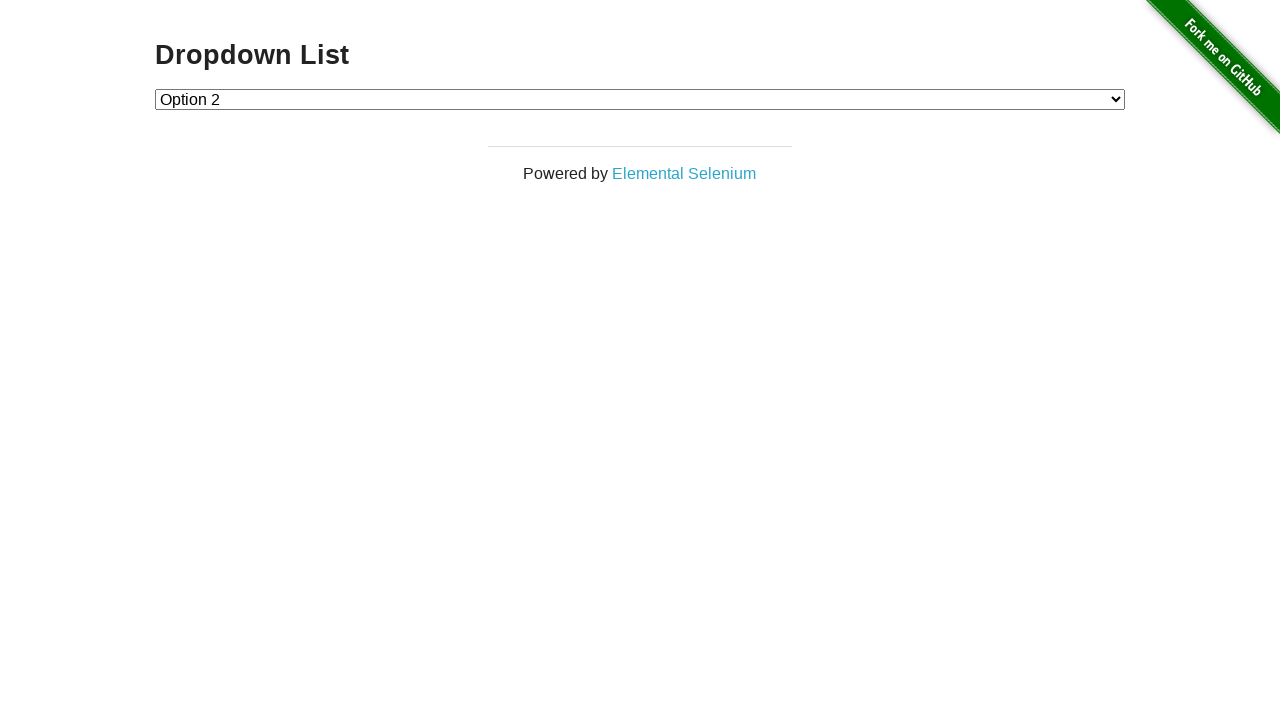